Navigates to the Swarthmore College course catalog page and waits for the page to load. The original script defined XPath selectors for navigation links but never used them.

Starting URL: https://catalog.swarthmore.edu/content.php?catoid=7&navoid=194

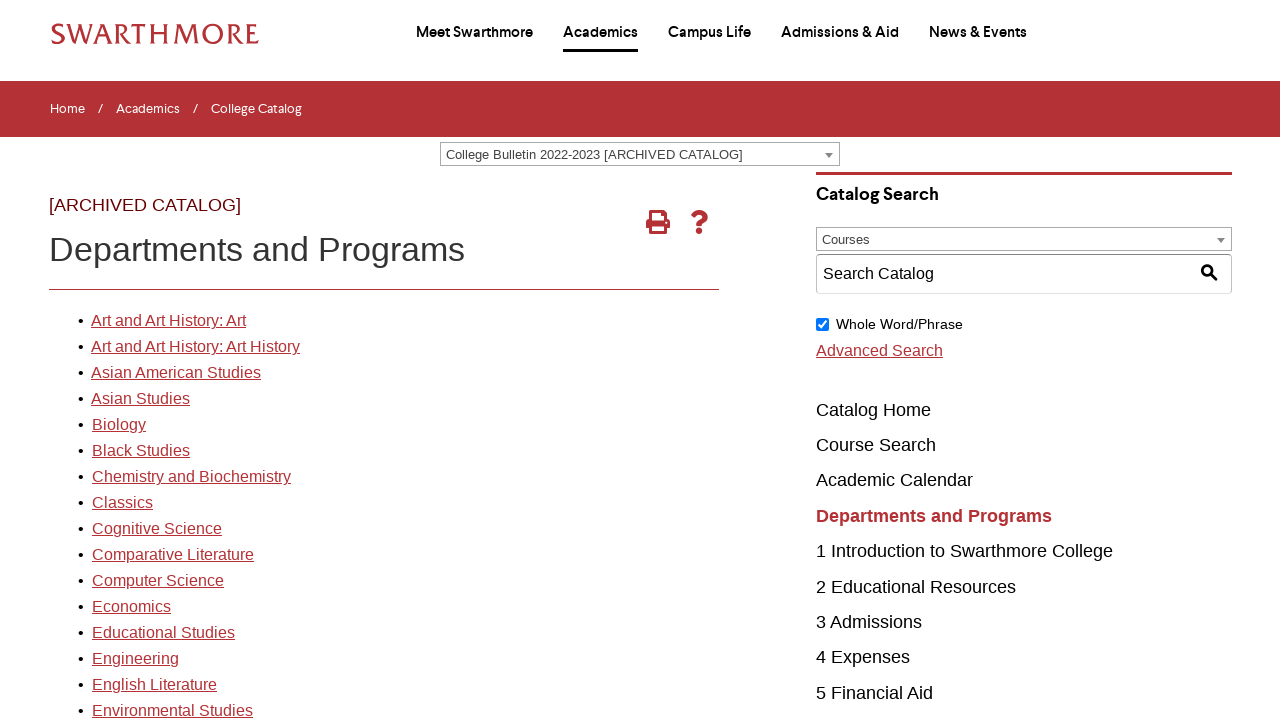

Page content loaded - navigation table structure detected
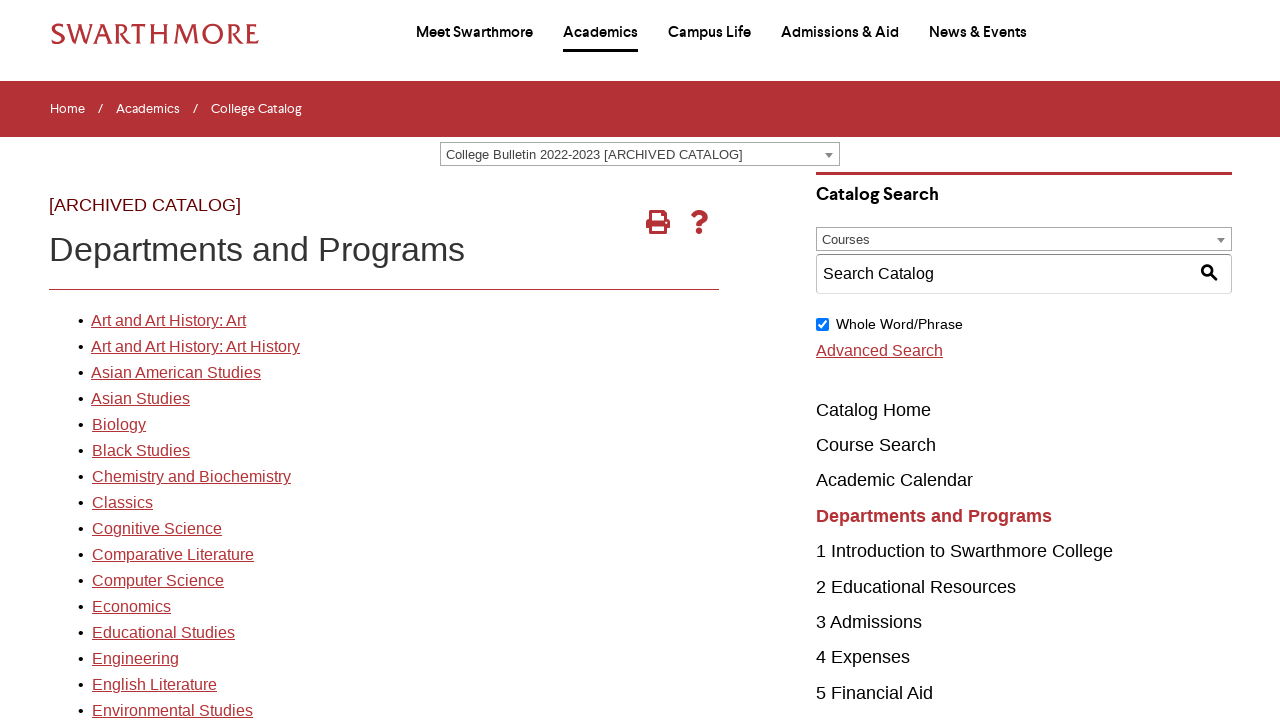

Clicked the first navigation link in the catalog menu at (168, 321) on xpath=//*[@id="gateway-page"]/body/table/tbody/tr[3]/td[1]/table/tbody/tr[2]/td[
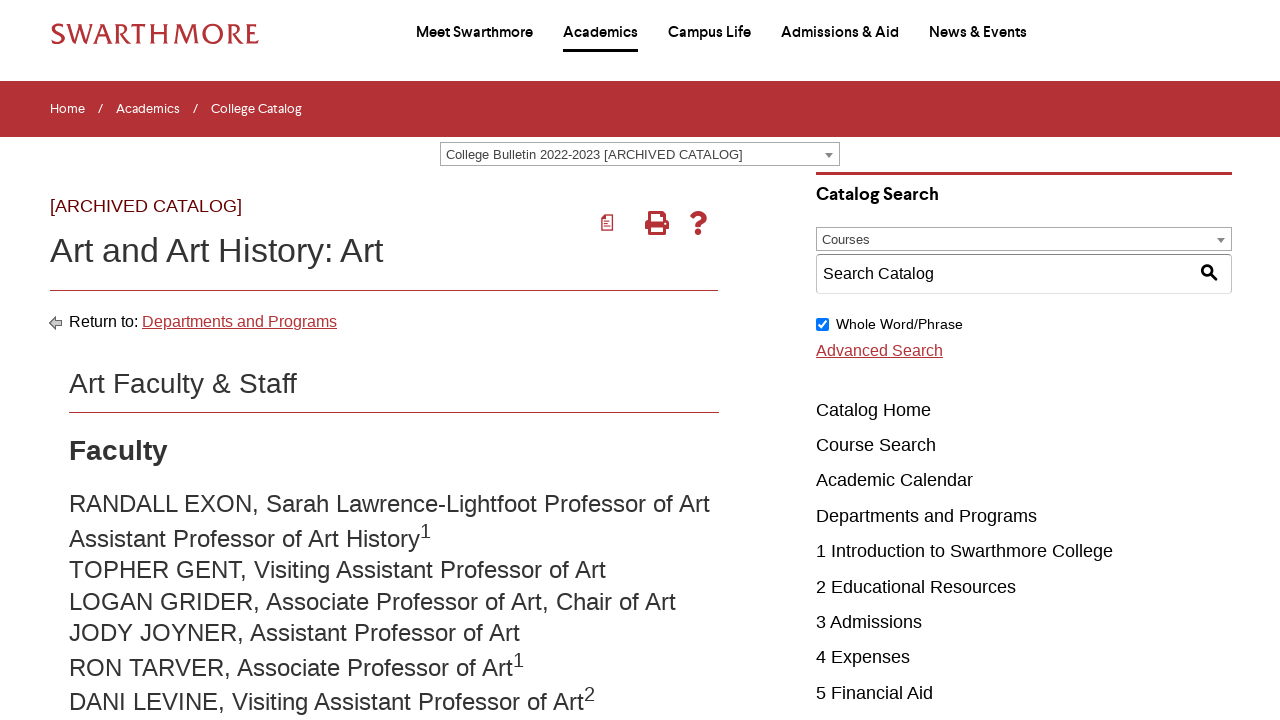

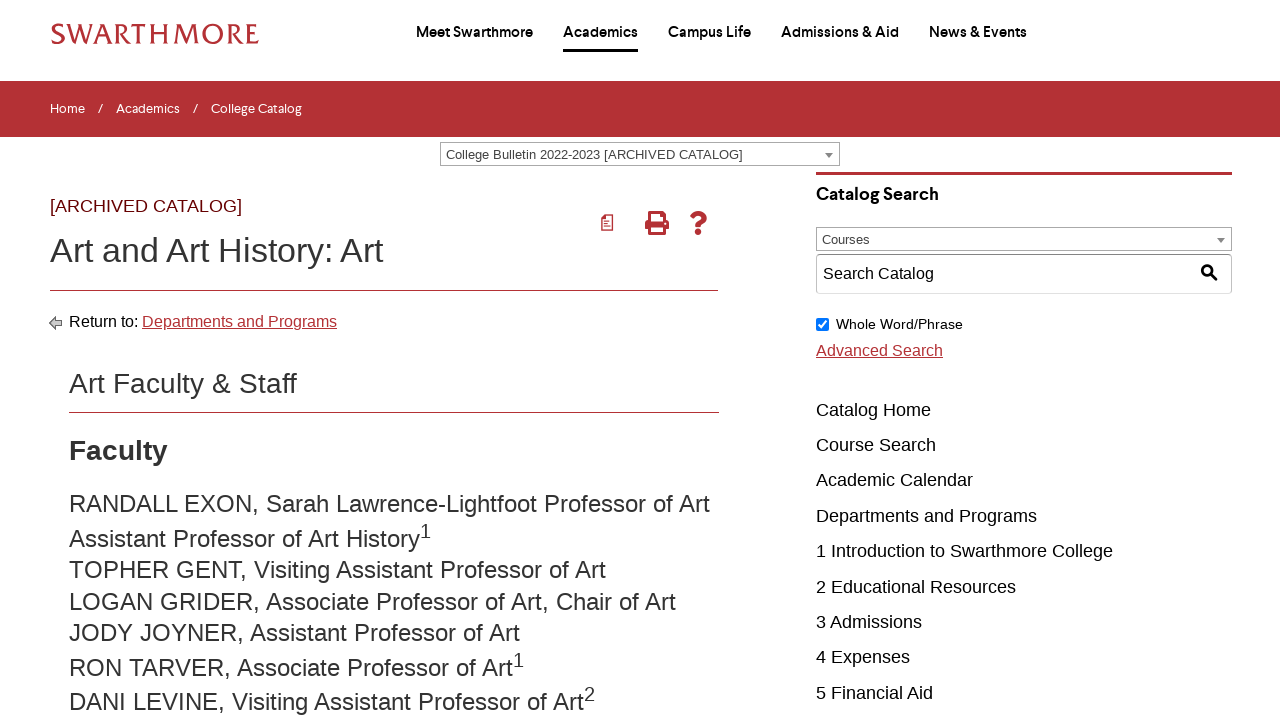